Tests an e-commerce flow on a grocery shopping site by searching for products containing "ca", adding Cashews to cart, and proceeding through the checkout process.

Starting URL: https://rahulshettyacademy.com/seleniumPractise/

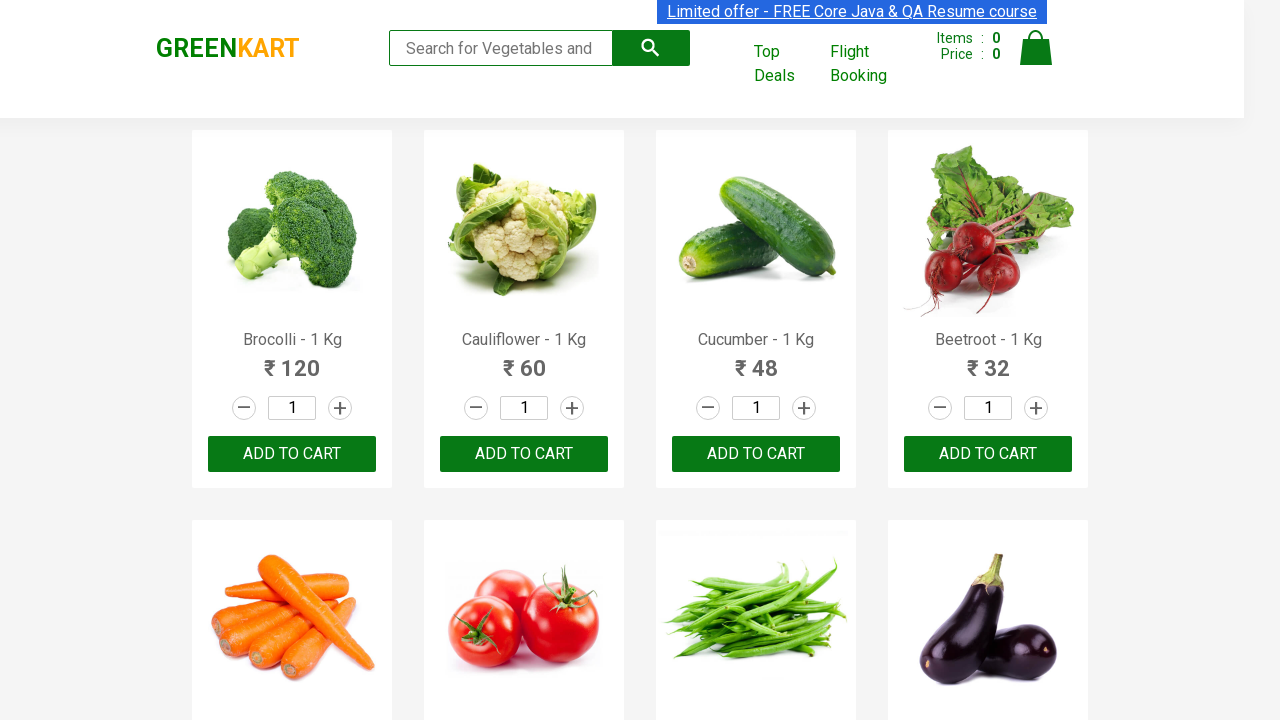

Typed 'ca' in search box to filter products on .search-keyword
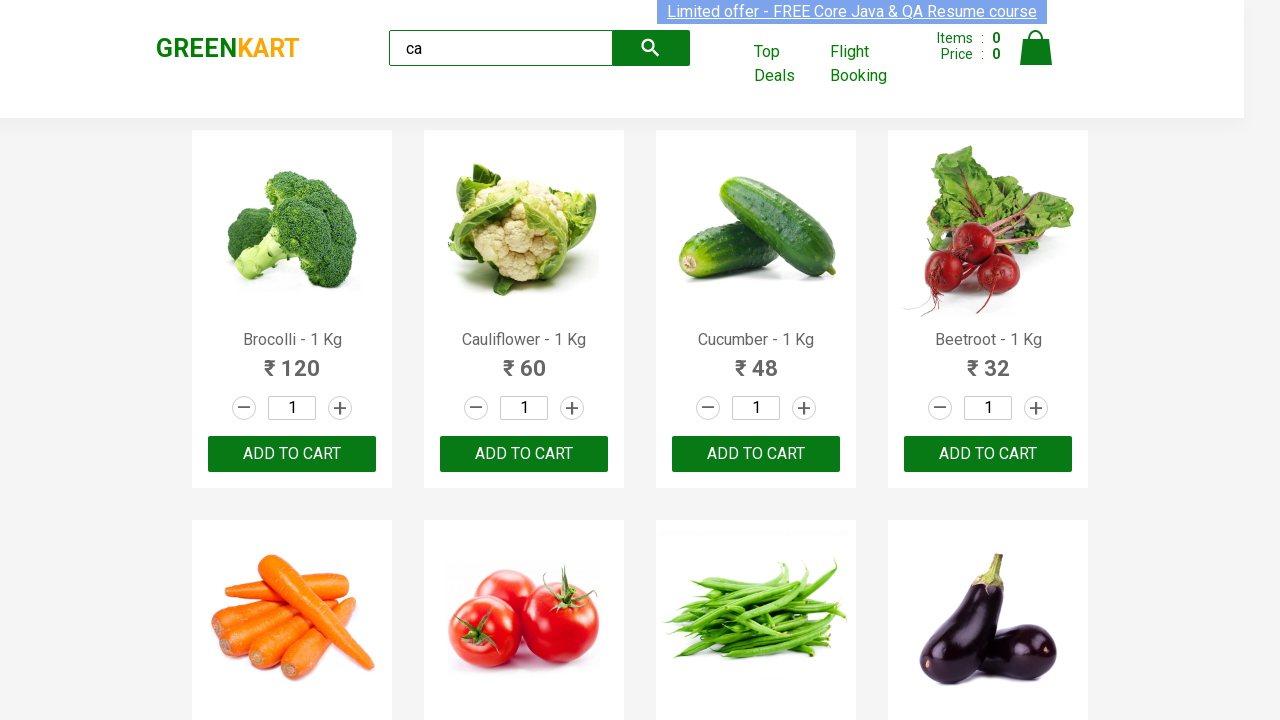

Waited 2 seconds for products to filter
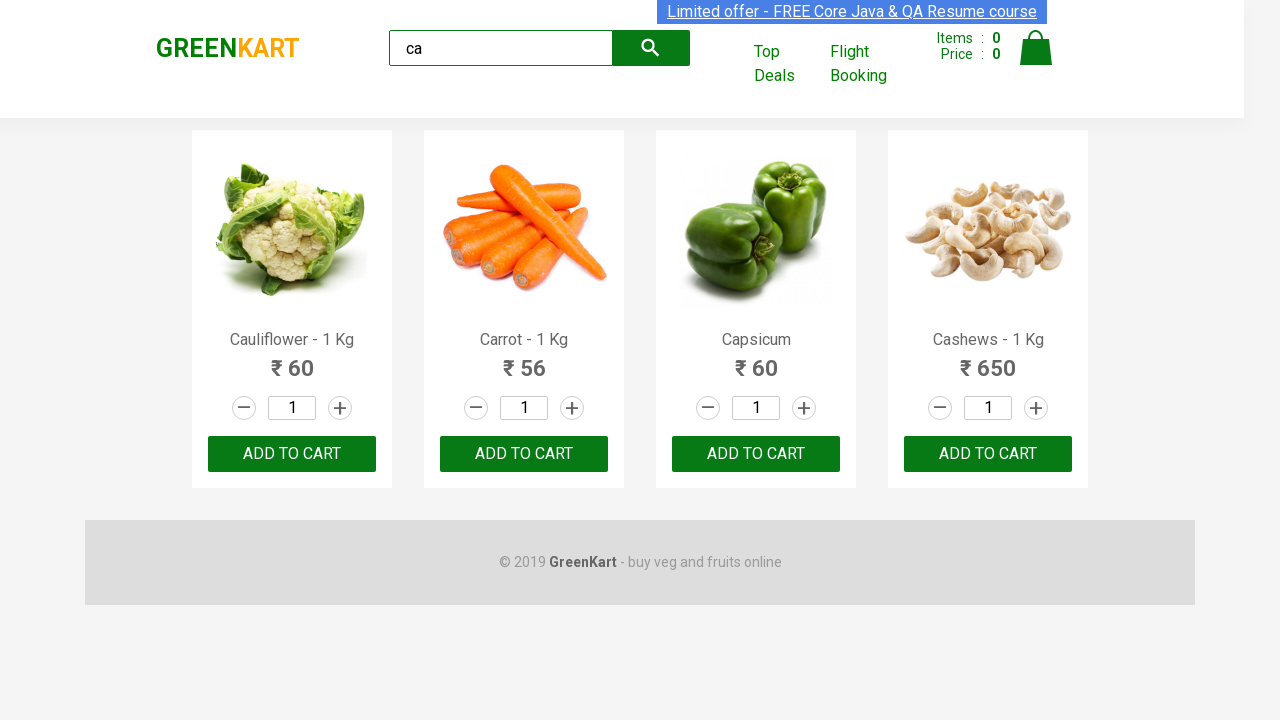

Product selector loaded
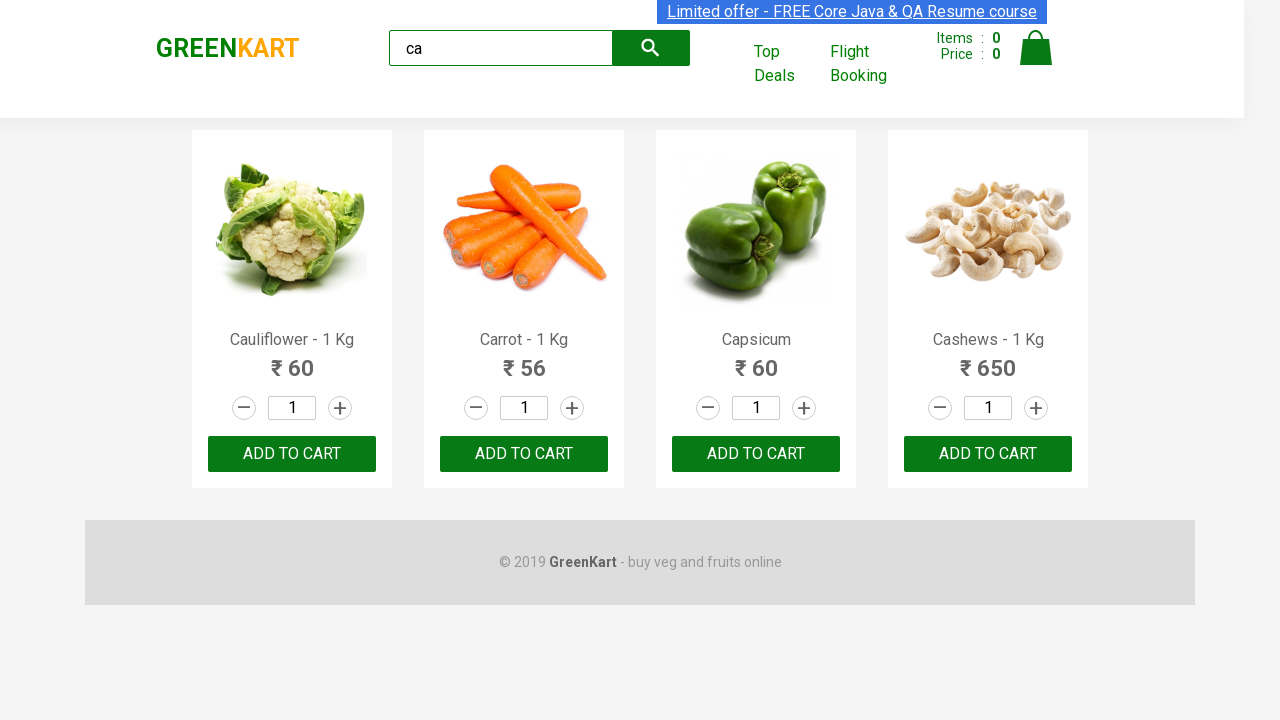

Verified 4 products are displayed
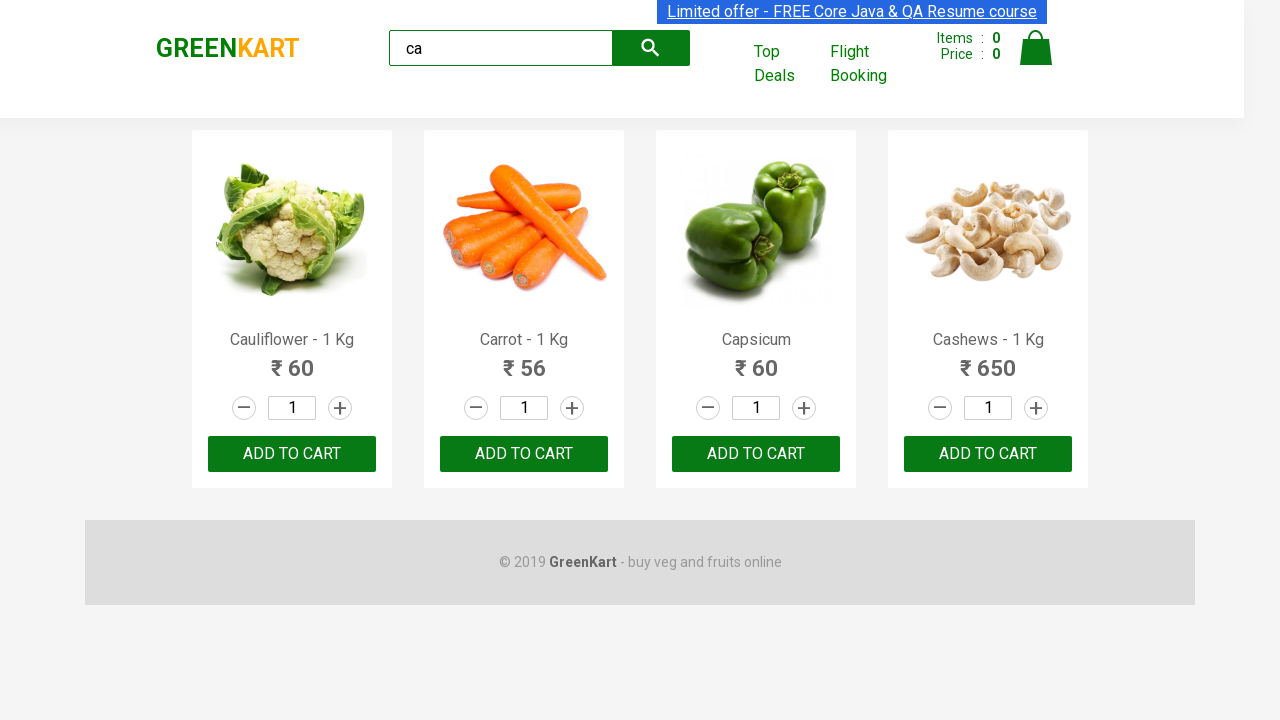

Clicked 'Add to Cart' button for Cashews at (988, 454) on .products .product >> nth=3 >> button
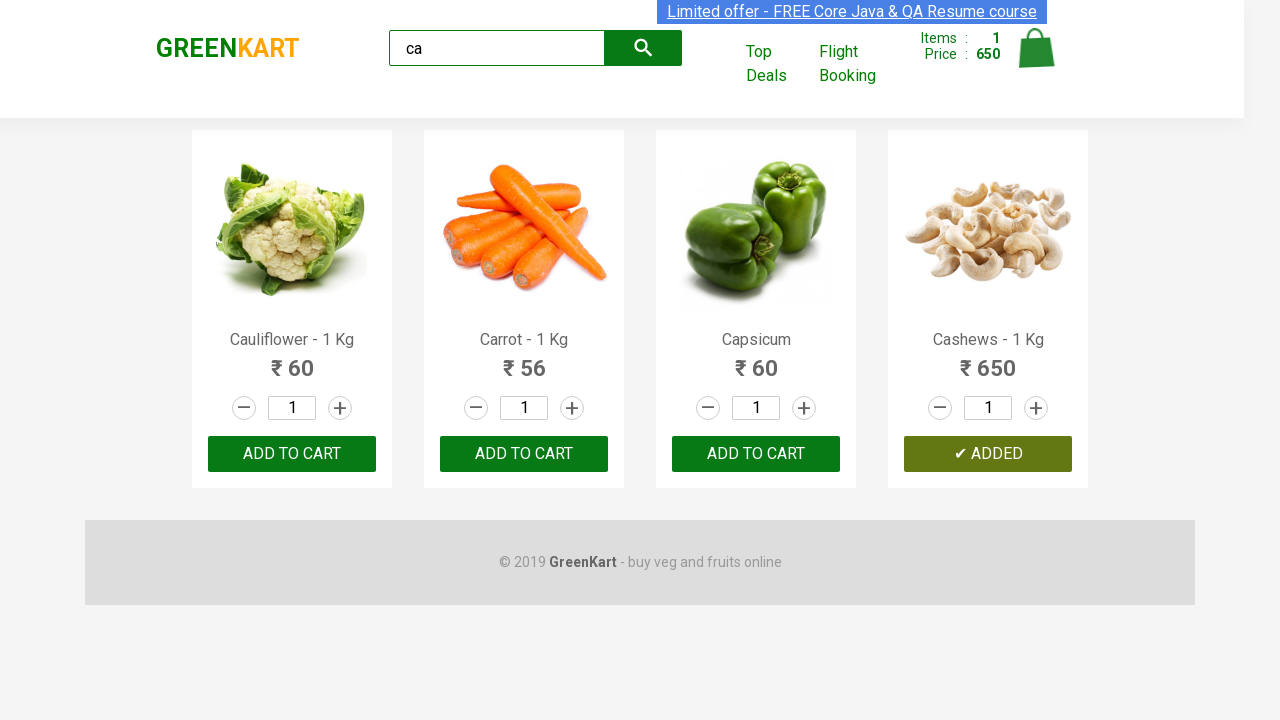

Verified brand text is 'GREENKART'
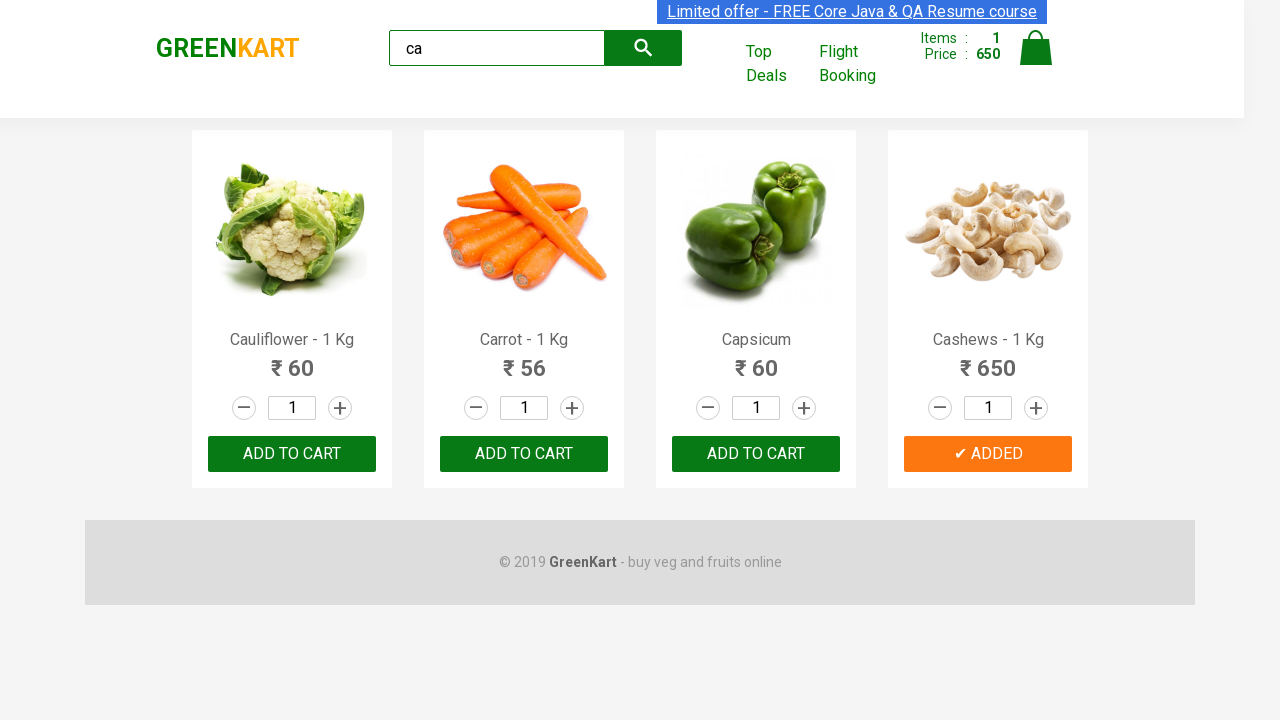

Clicked cart icon to open shopping cart at (1036, 48) on .cart-icon > img
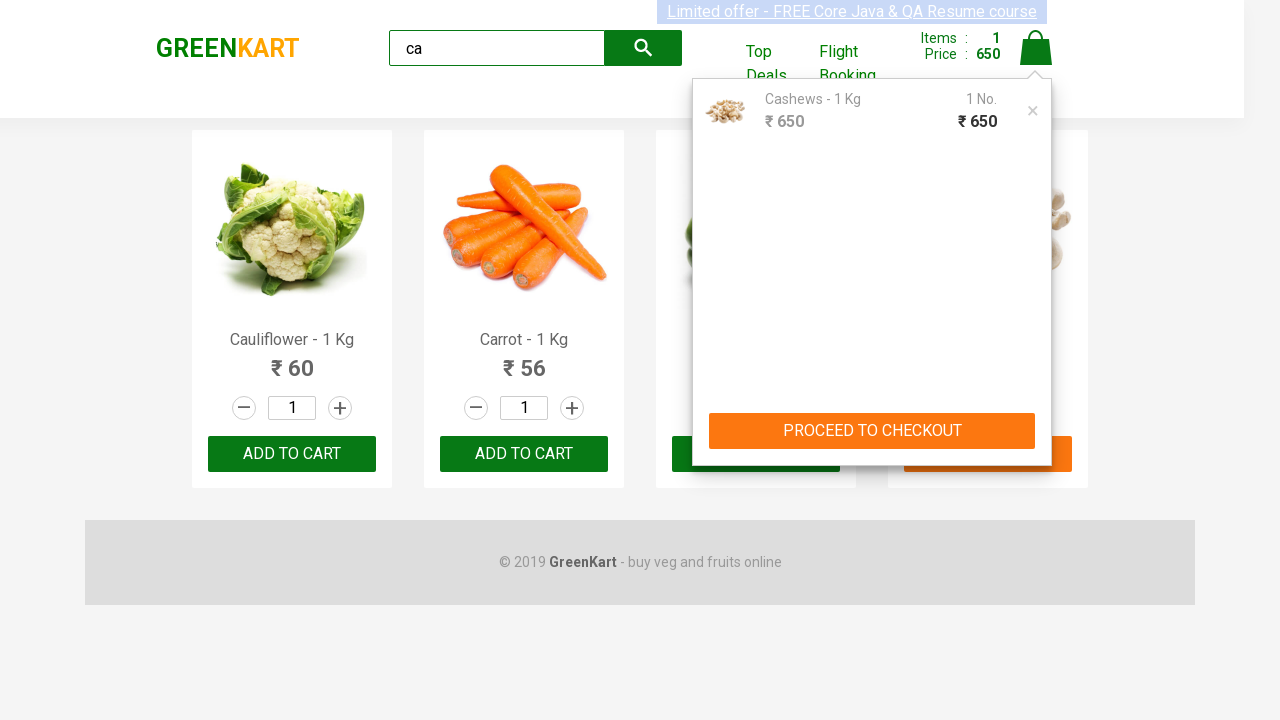

Waited 1.5 seconds for cart to open
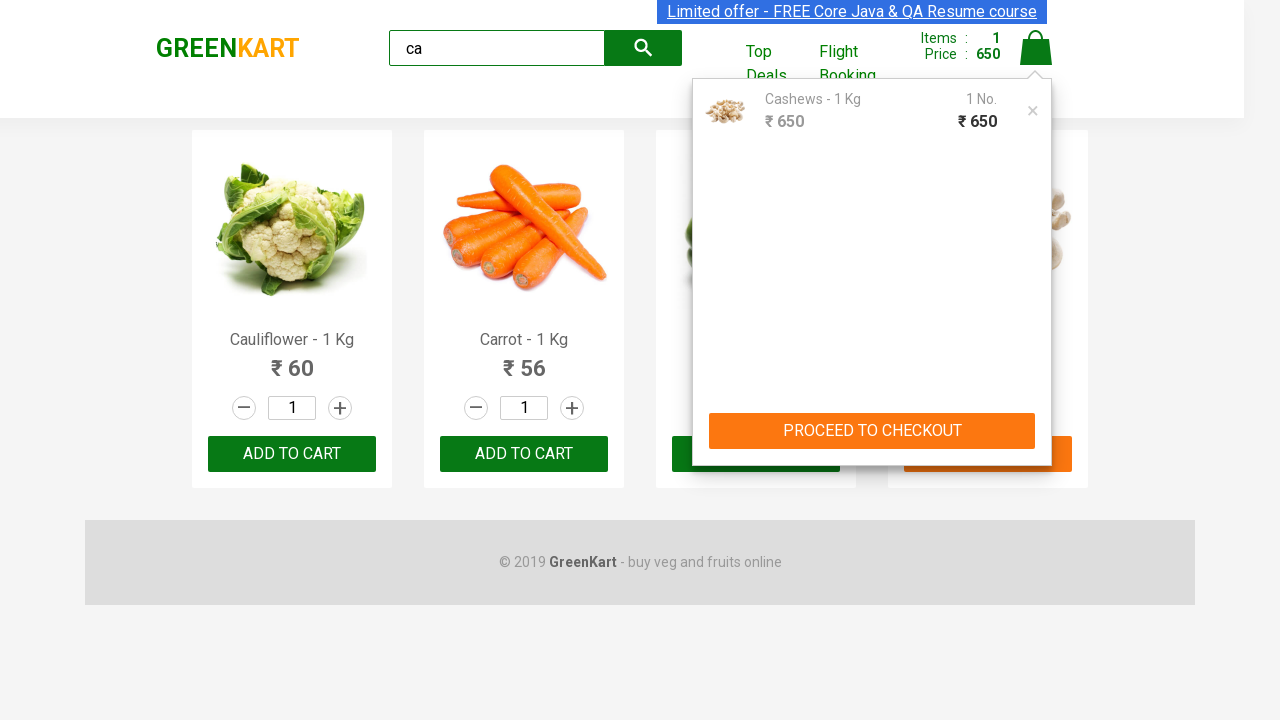

Clicked 'PROCEED TO CHECKOUT' button at (872, 431) on text=PROCEED TO CHECKOUT
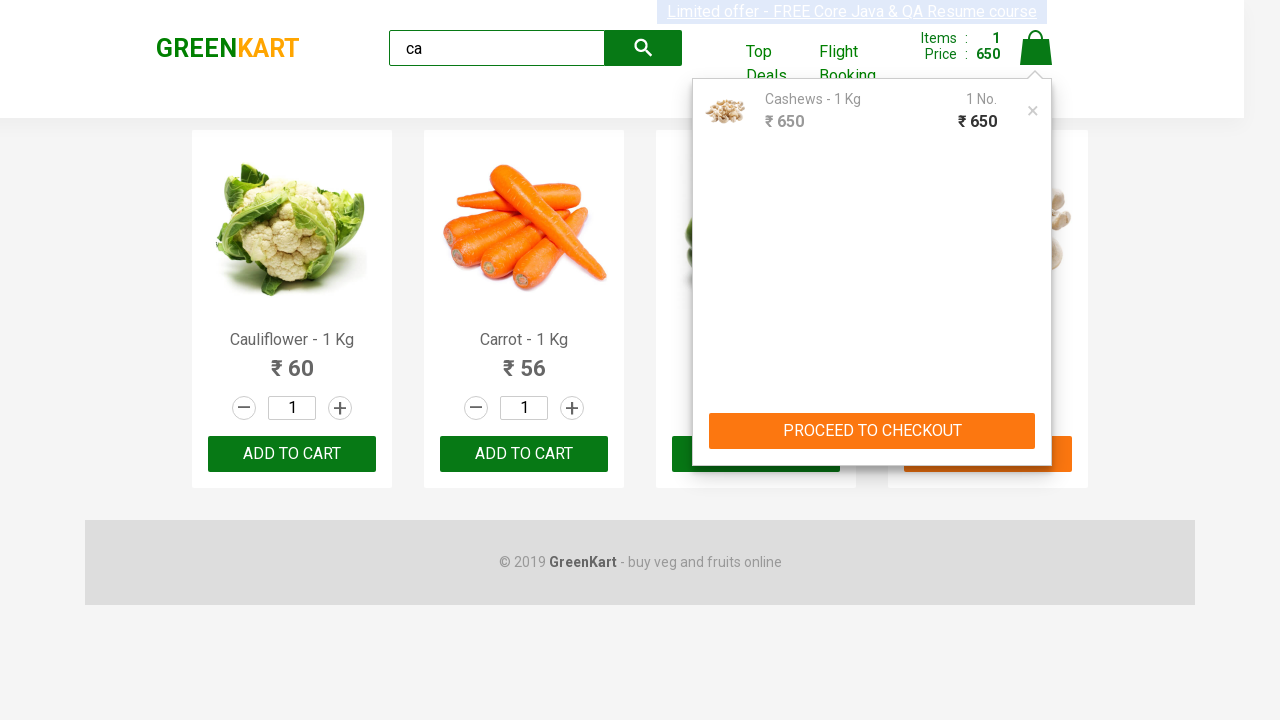

Waited 1.5 seconds for checkout page to load
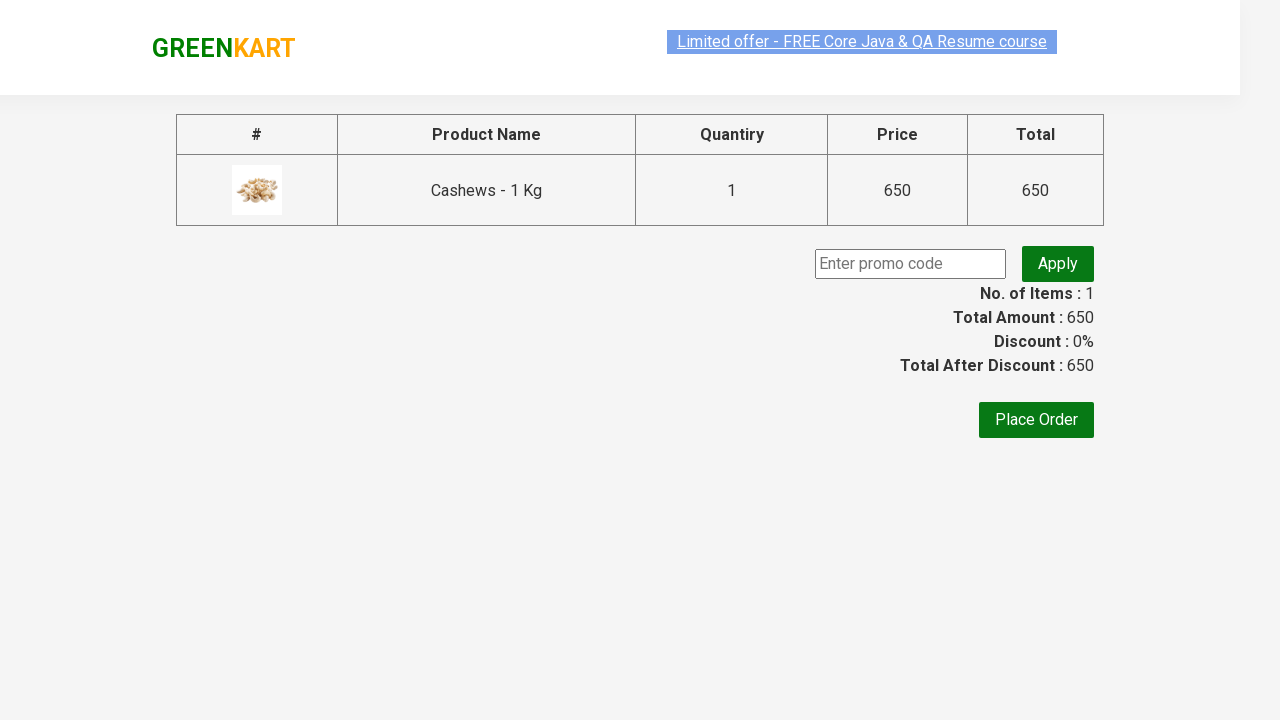

Clicked 'Place Order' button to complete purchase at (1036, 420) on text=Place Order
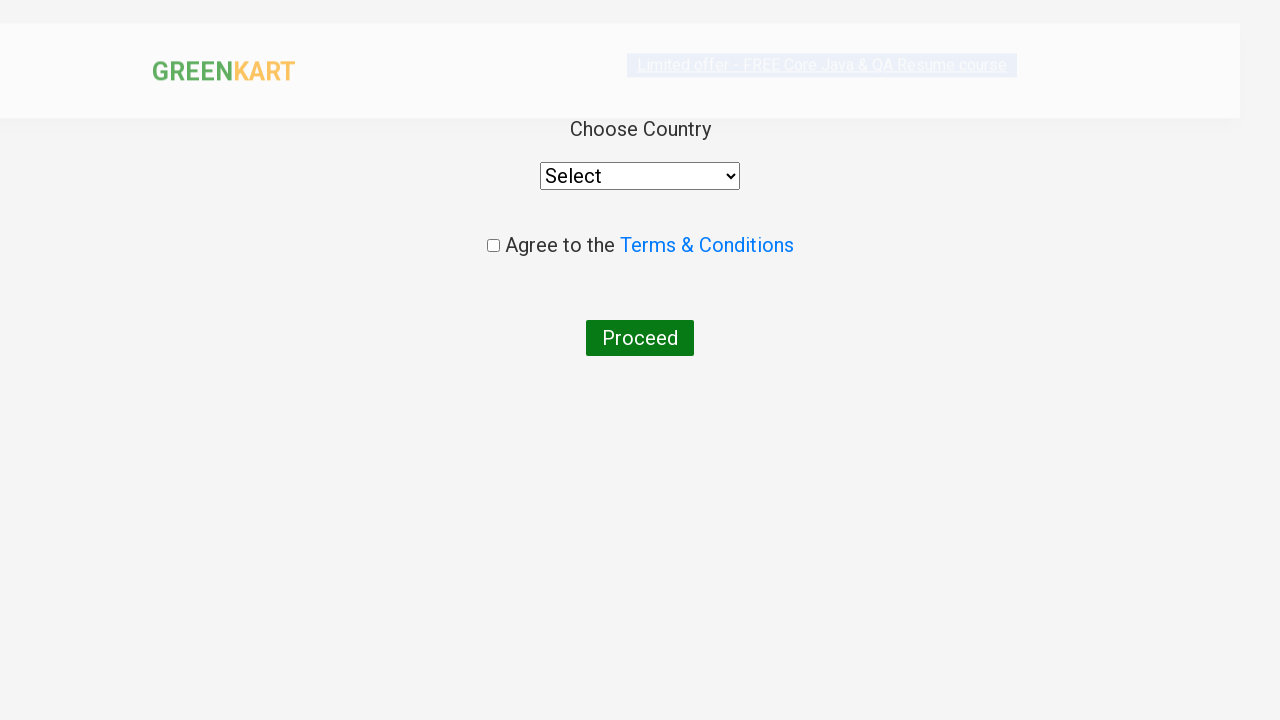

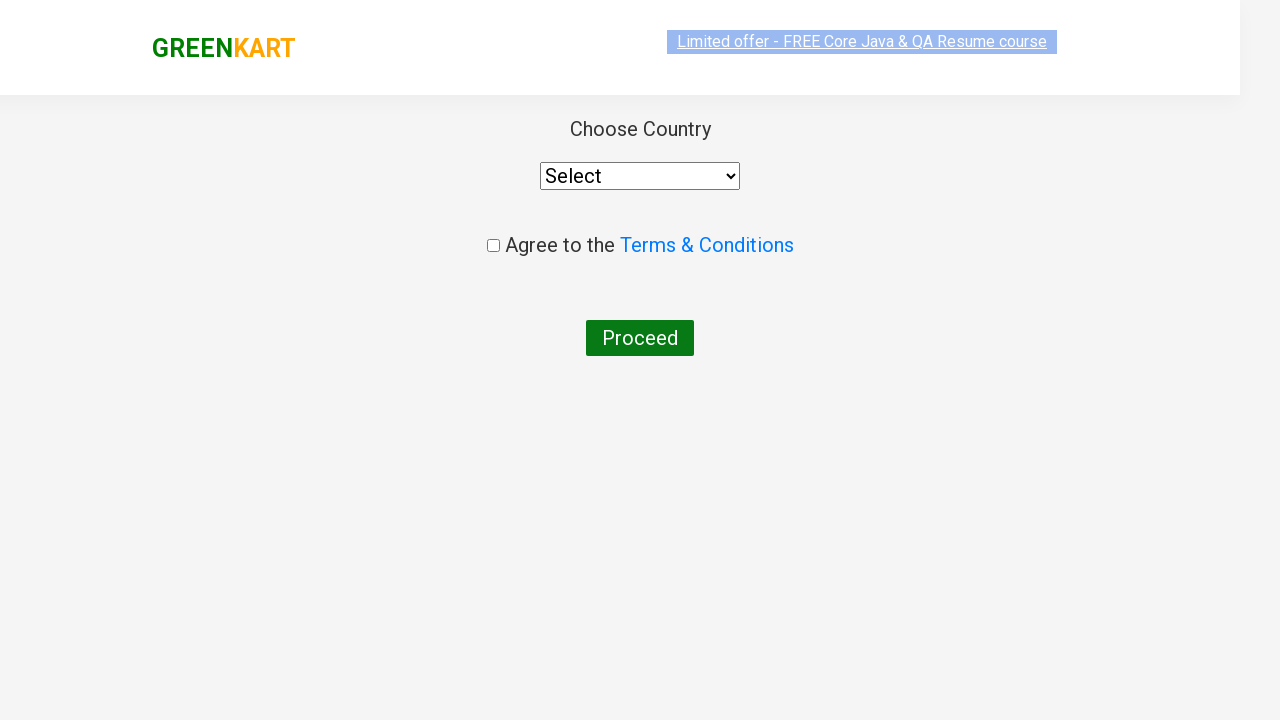